Tests accessibility structure of the task list by adding tasks, verifying checkboxes, filter links, and clear completed button

Starting URL: https://todomvc.com/examples/typescript-react/#/

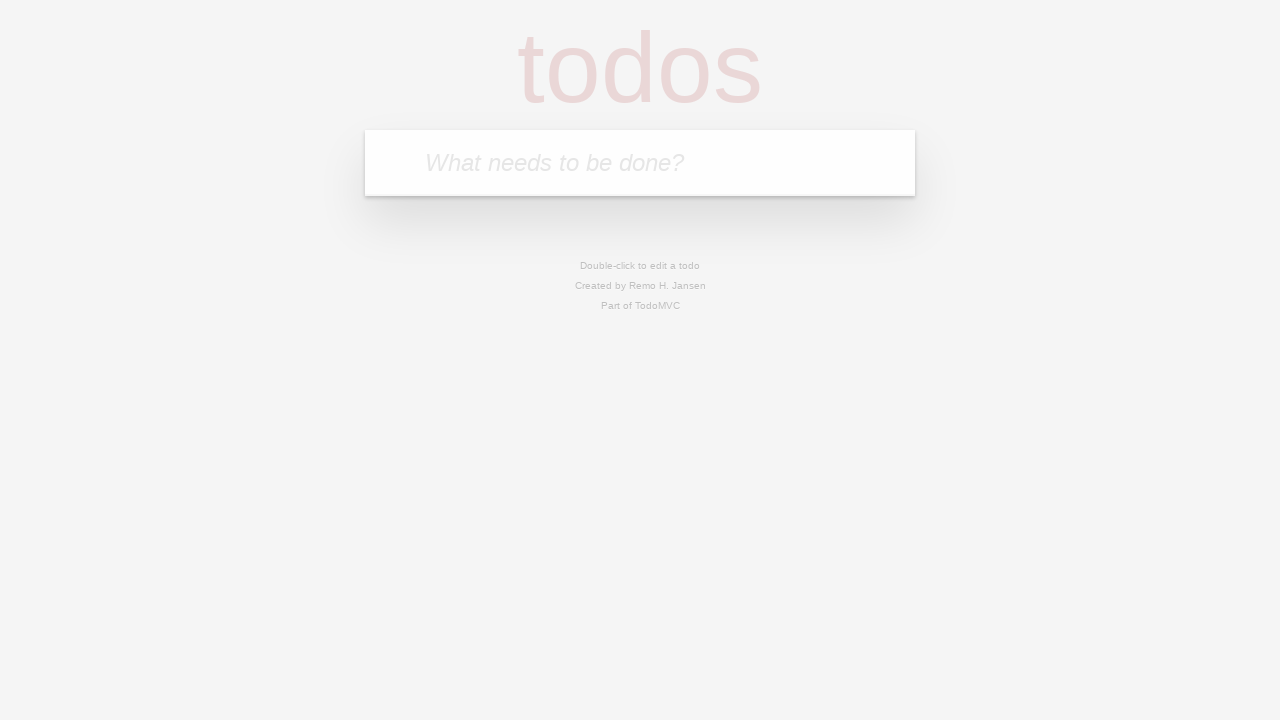

Filled input field with 'Task 1' on internal:attr=[placeholder="What needs to be done?"i]
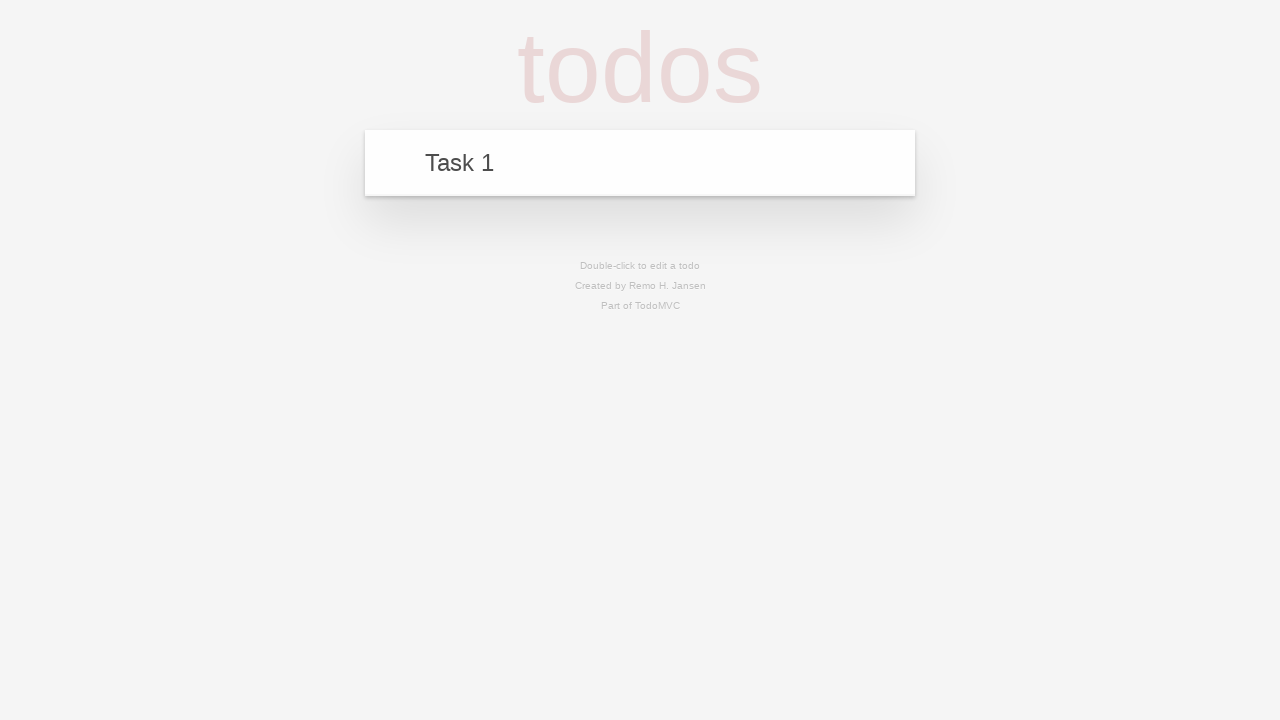

Pressed Enter to add Task 1
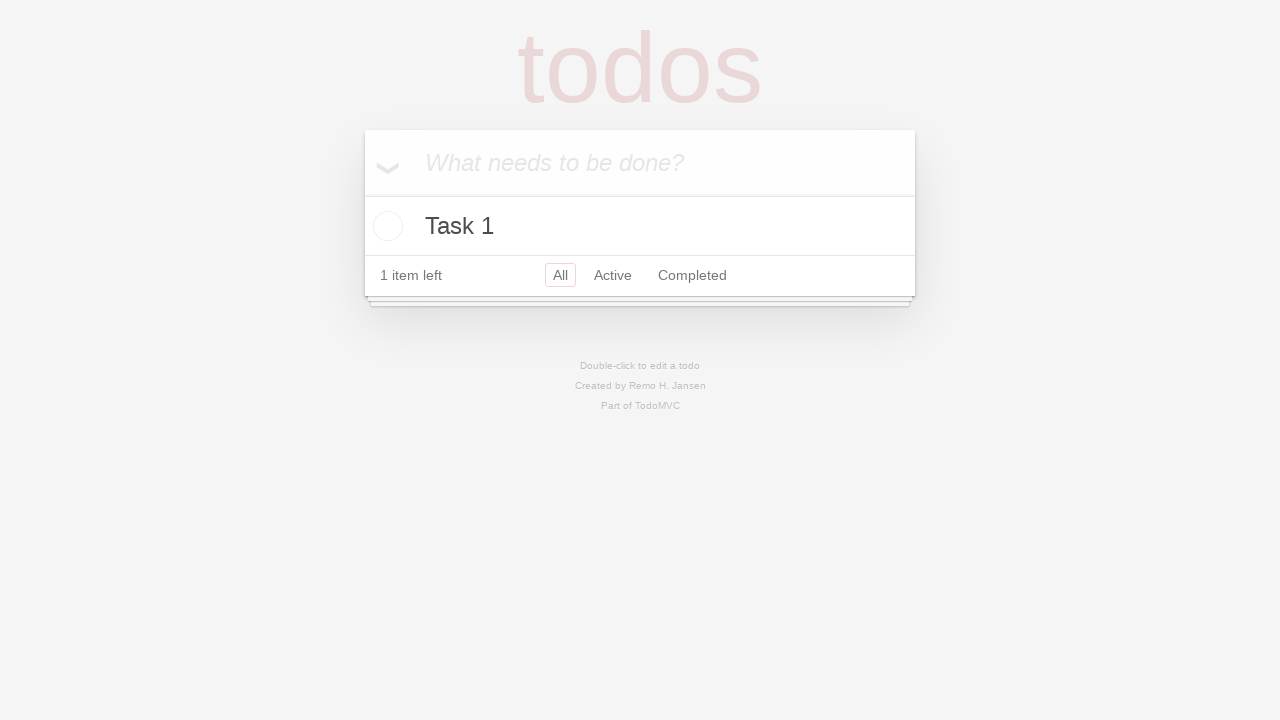

Filled input field with 'Task 2' on internal:attr=[placeholder="What needs to be done?"i]
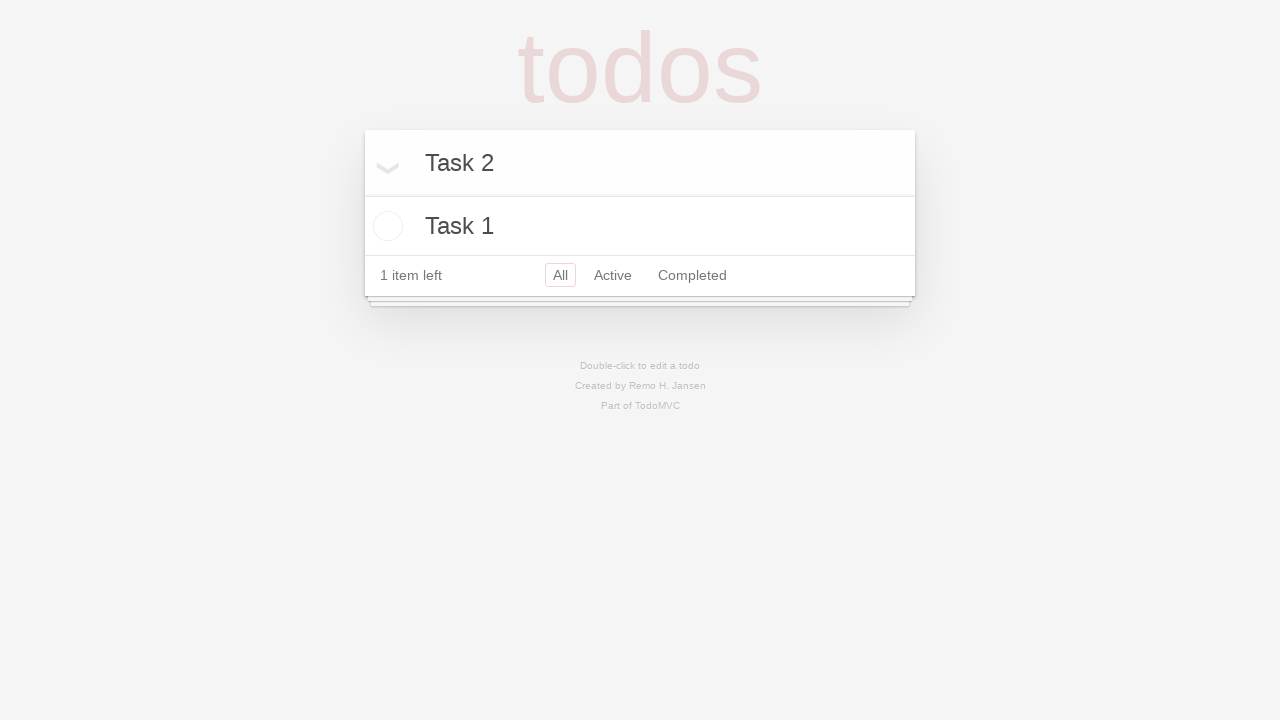

Pressed Enter to add Task 2
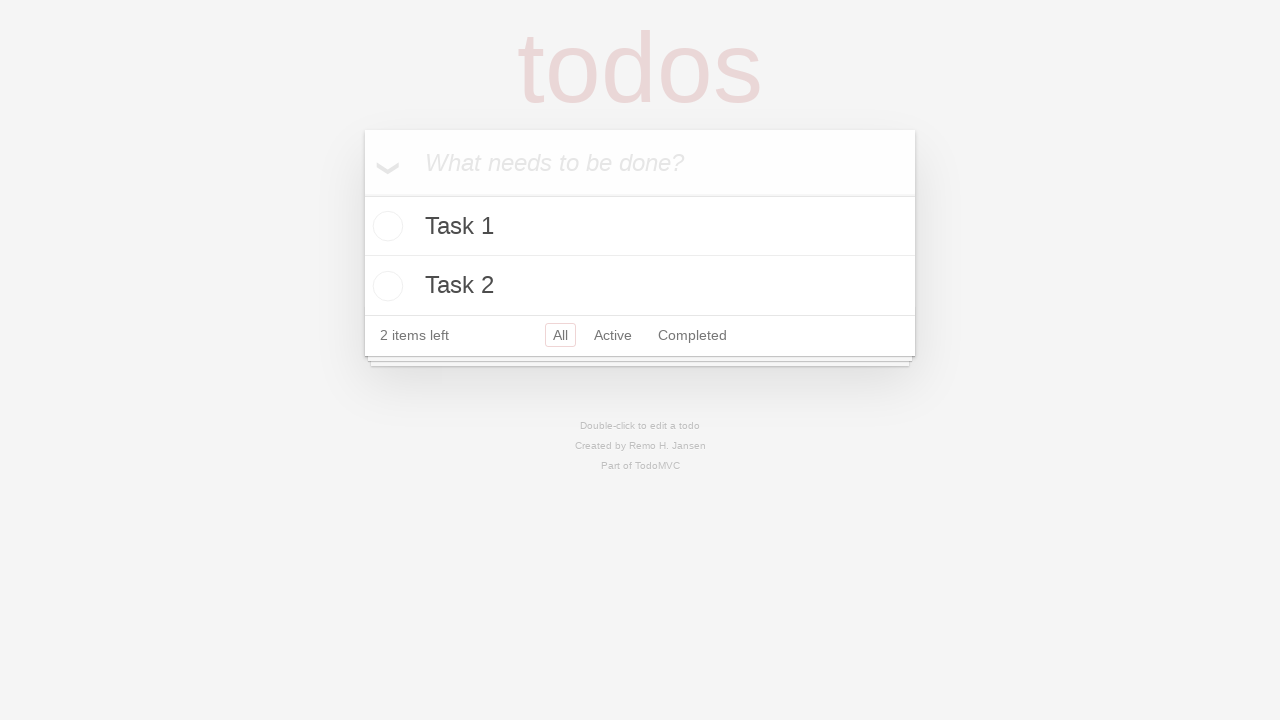

Task list became visible with added tasks
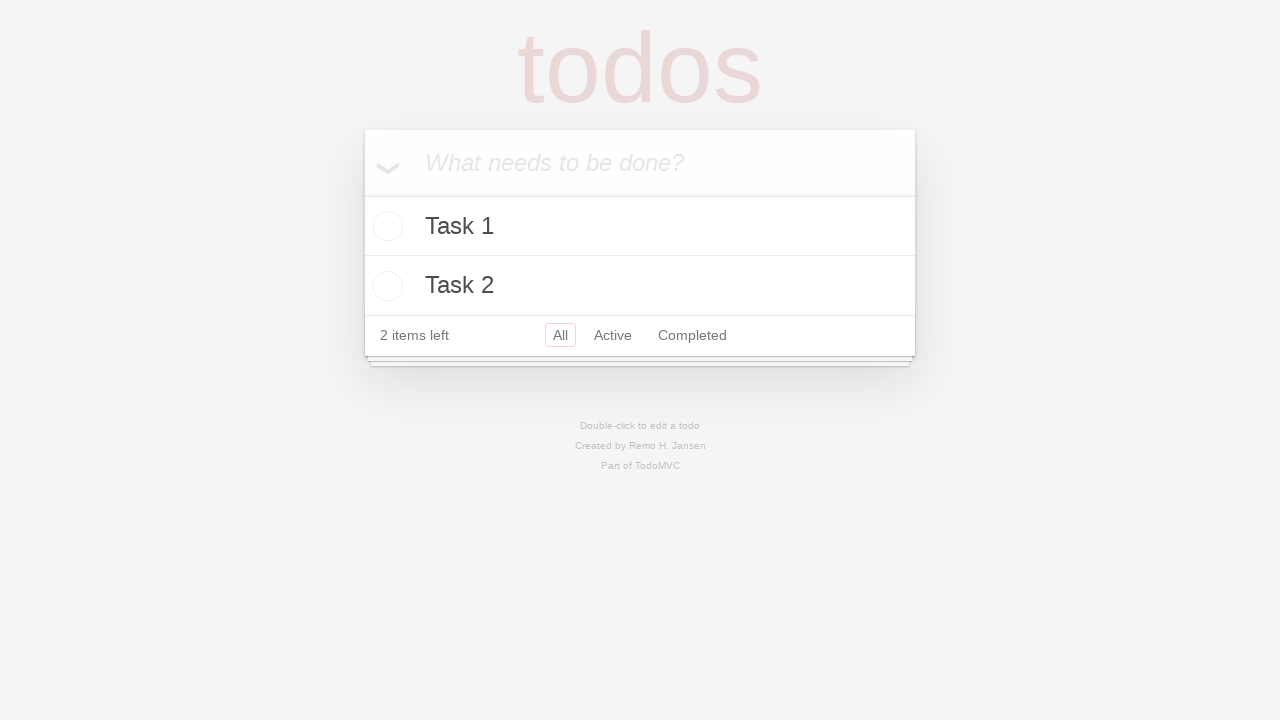

All filter link is visible
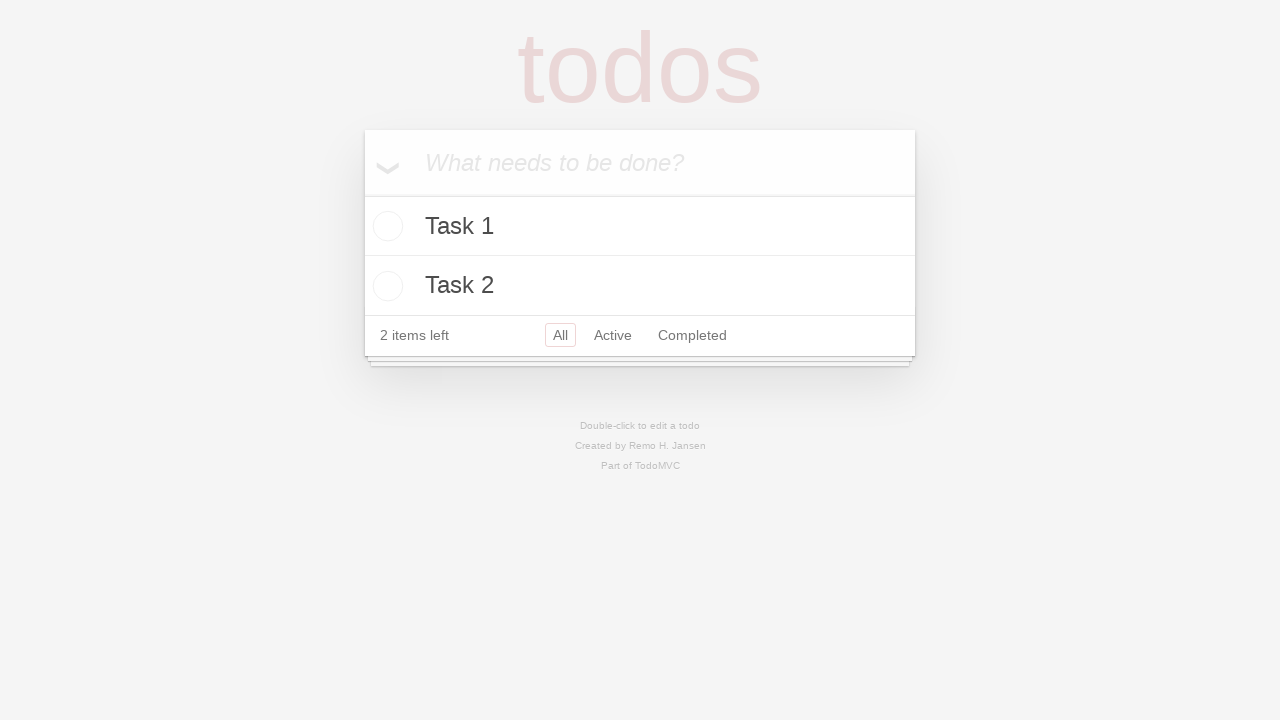

Active filter link is visible
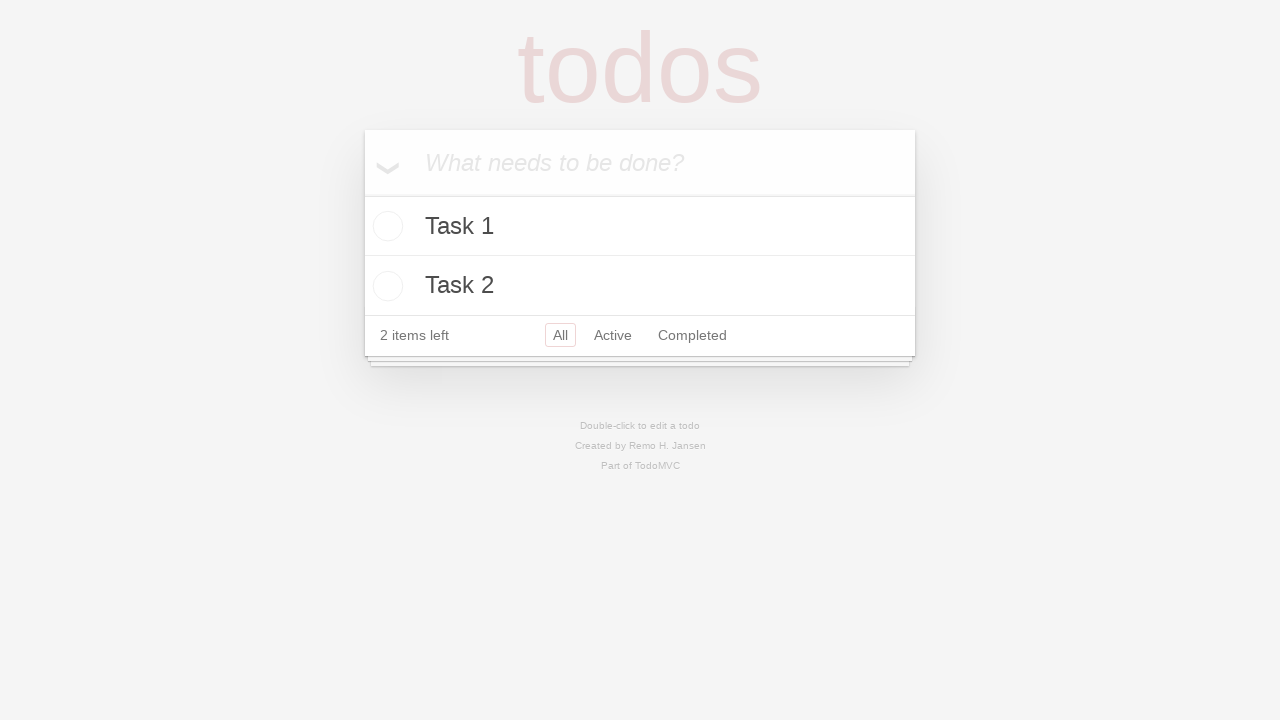

Completed filter link is visible
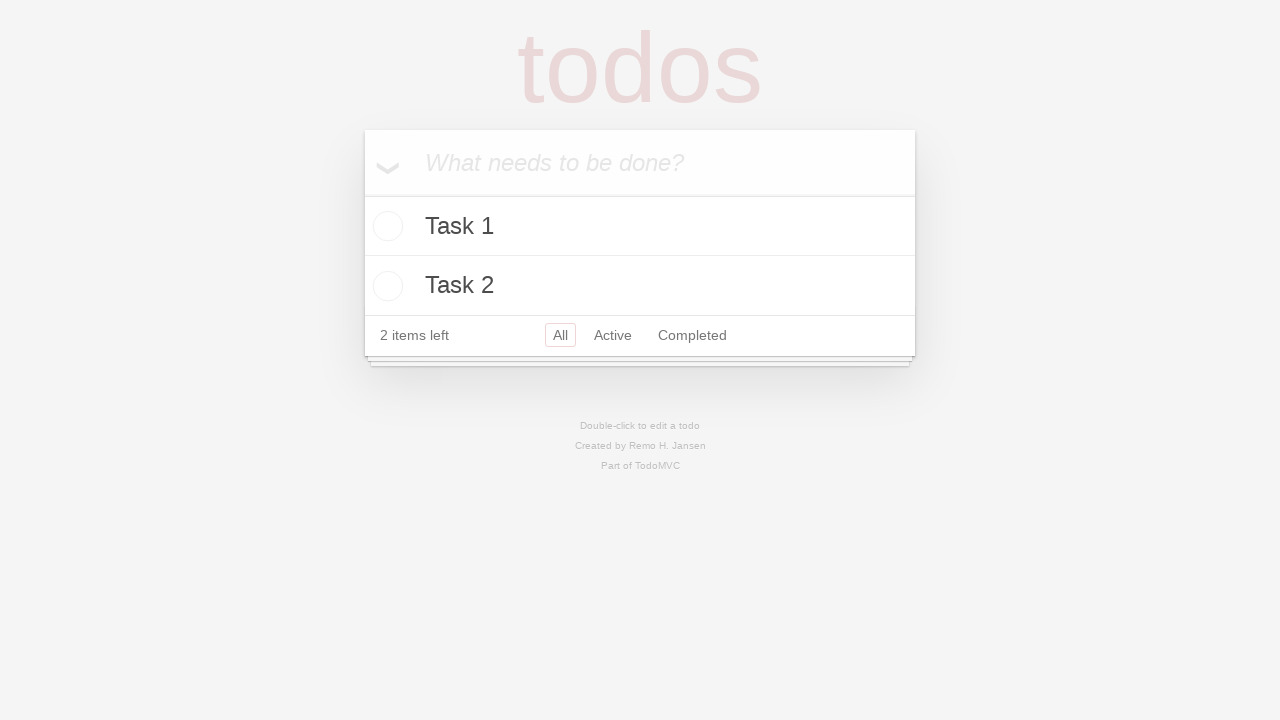

Clicked checkbox to mark first task as completed at (385, 226) on internal:role=list >> internal:role=checkbox >> nth=0
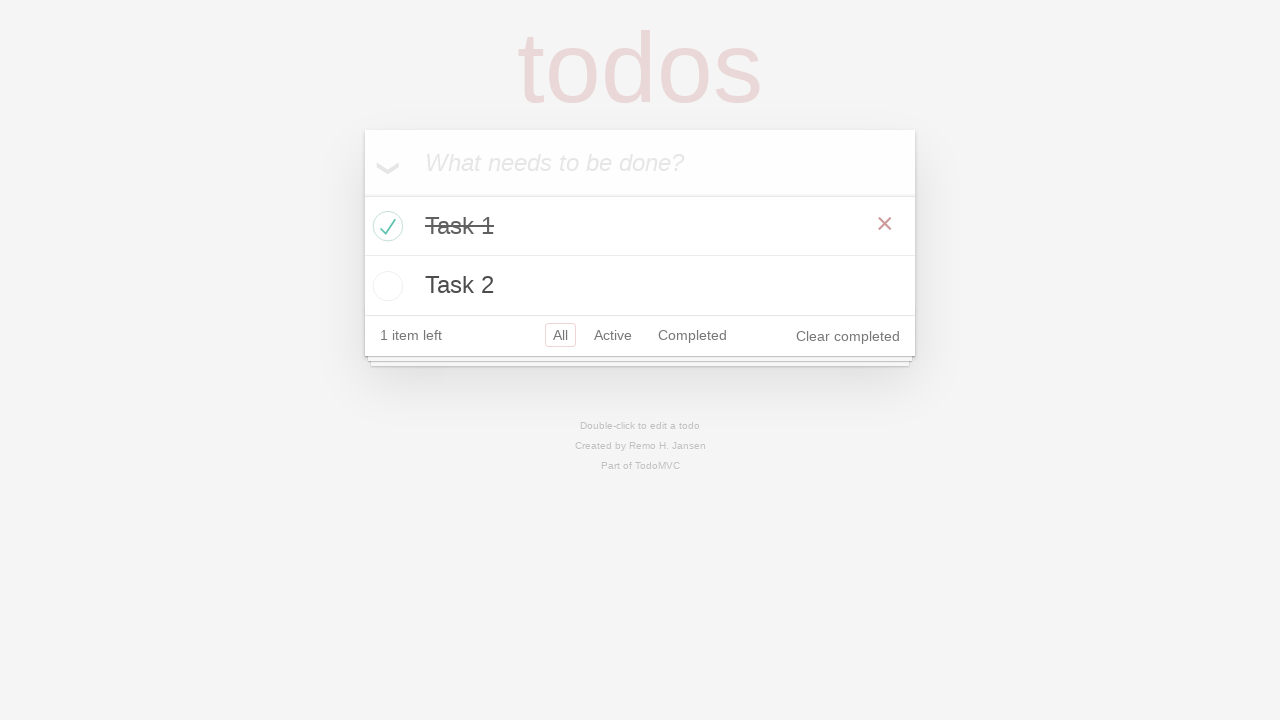

Clear completed button became visible after marking task as complete
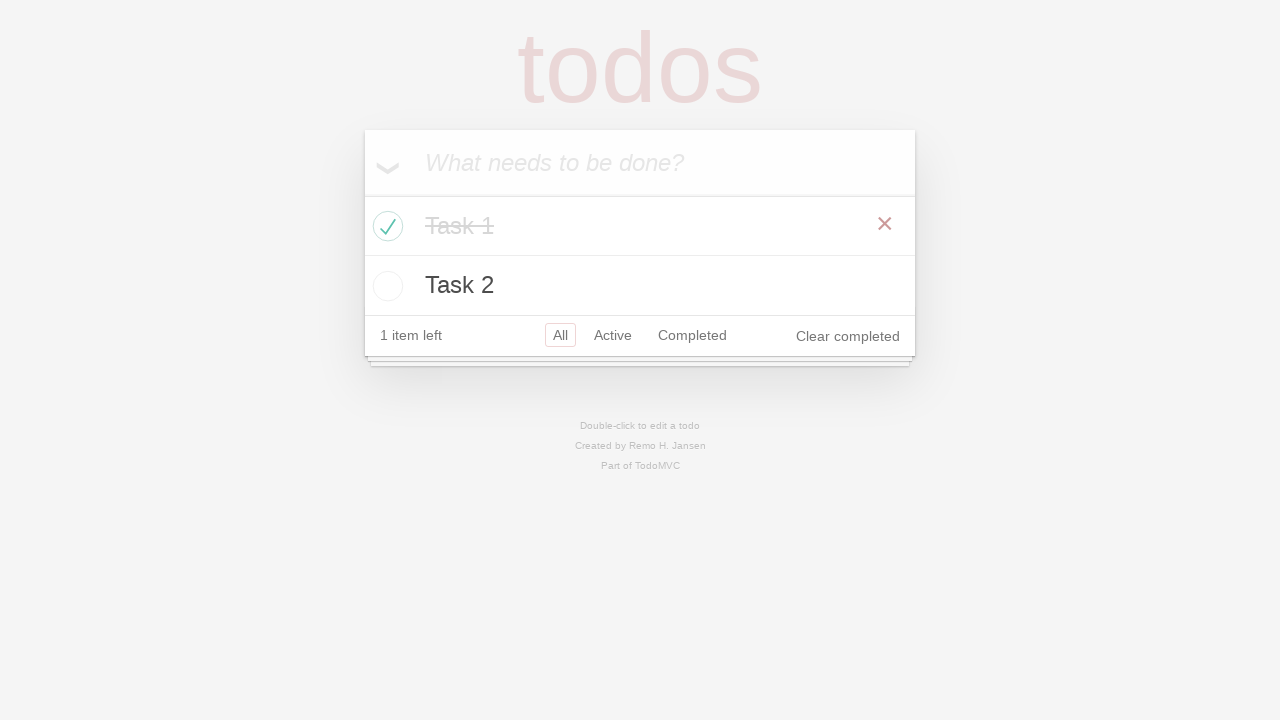

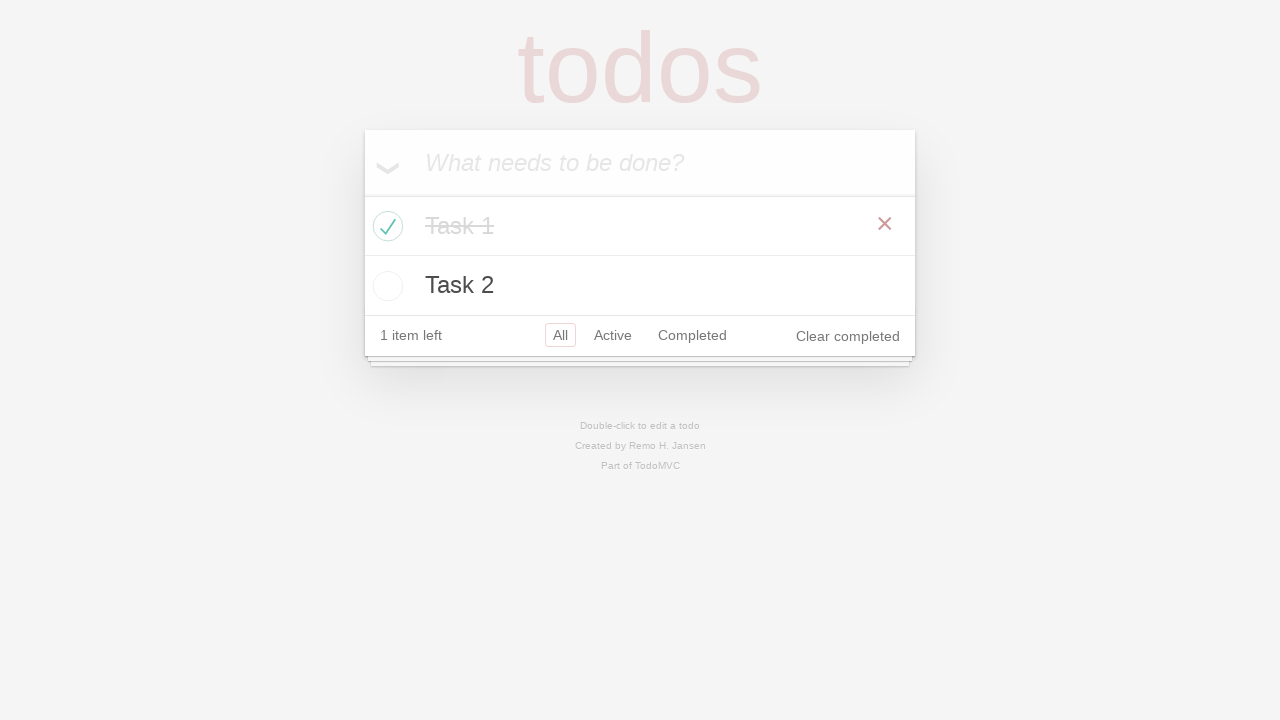